Navigates to the Selenium blog and clicks on the 2017 archive link to view blog posts from that year

Starting URL: https://www.selenium.dev/

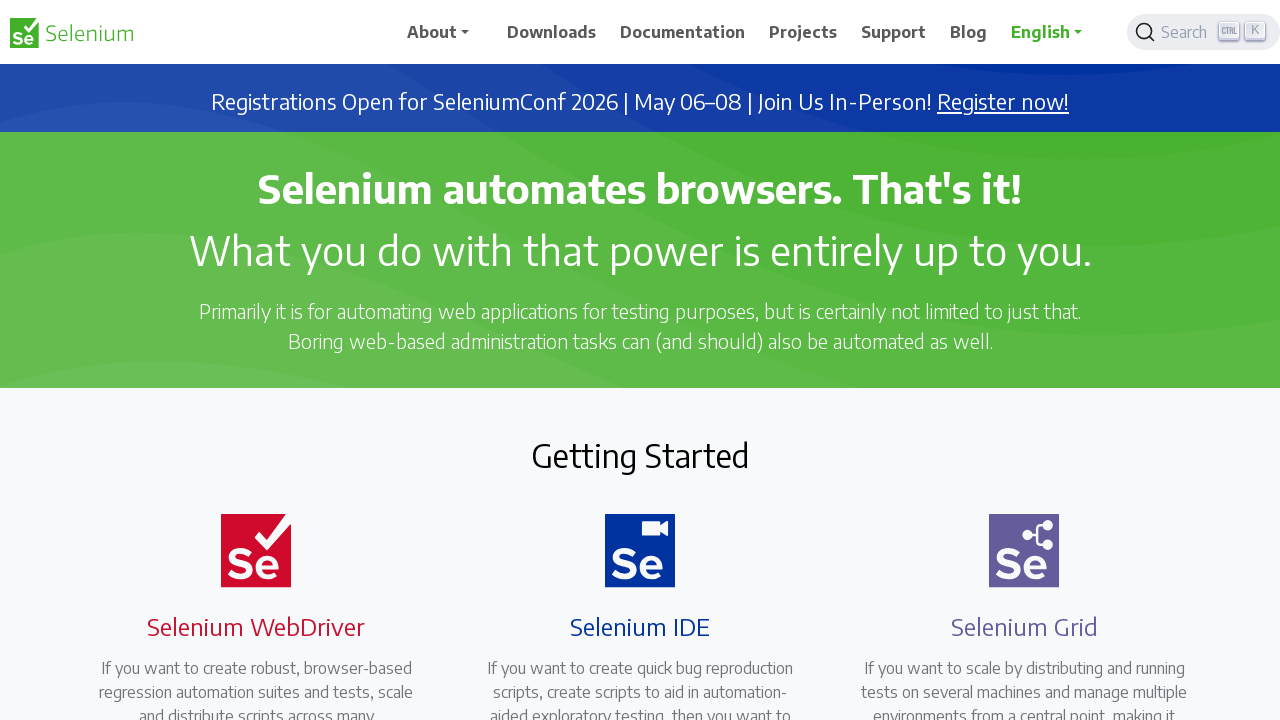

Clicked on Blog link at (969, 32) on a:has-text('Blog')
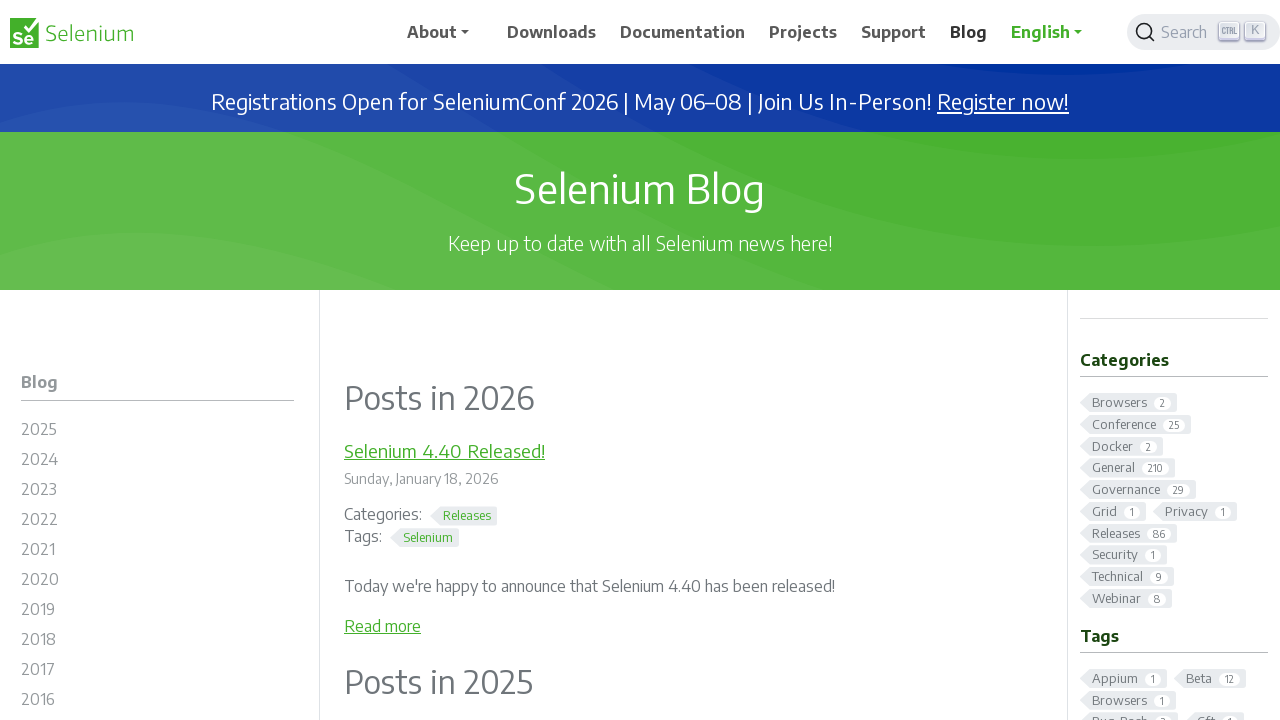

Clicked on 2017 blog archive link at (158, 672) on #m-blog2017
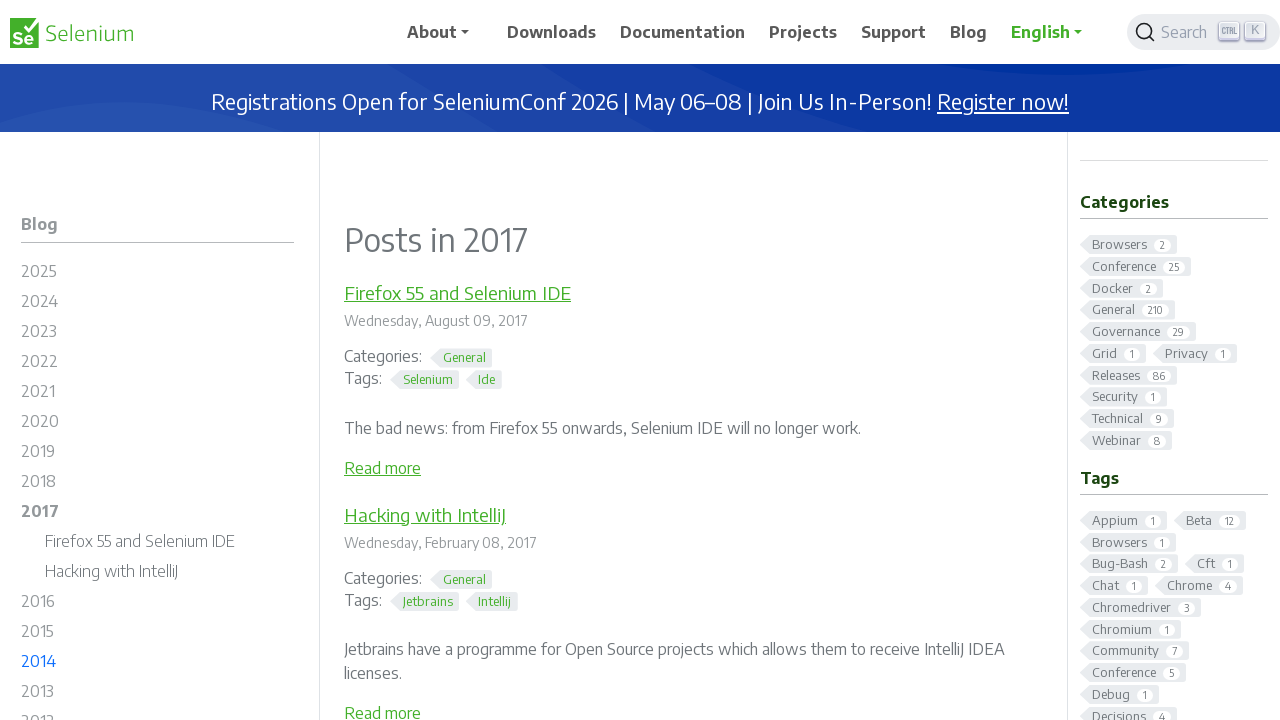

Page loaded successfully with network idle state
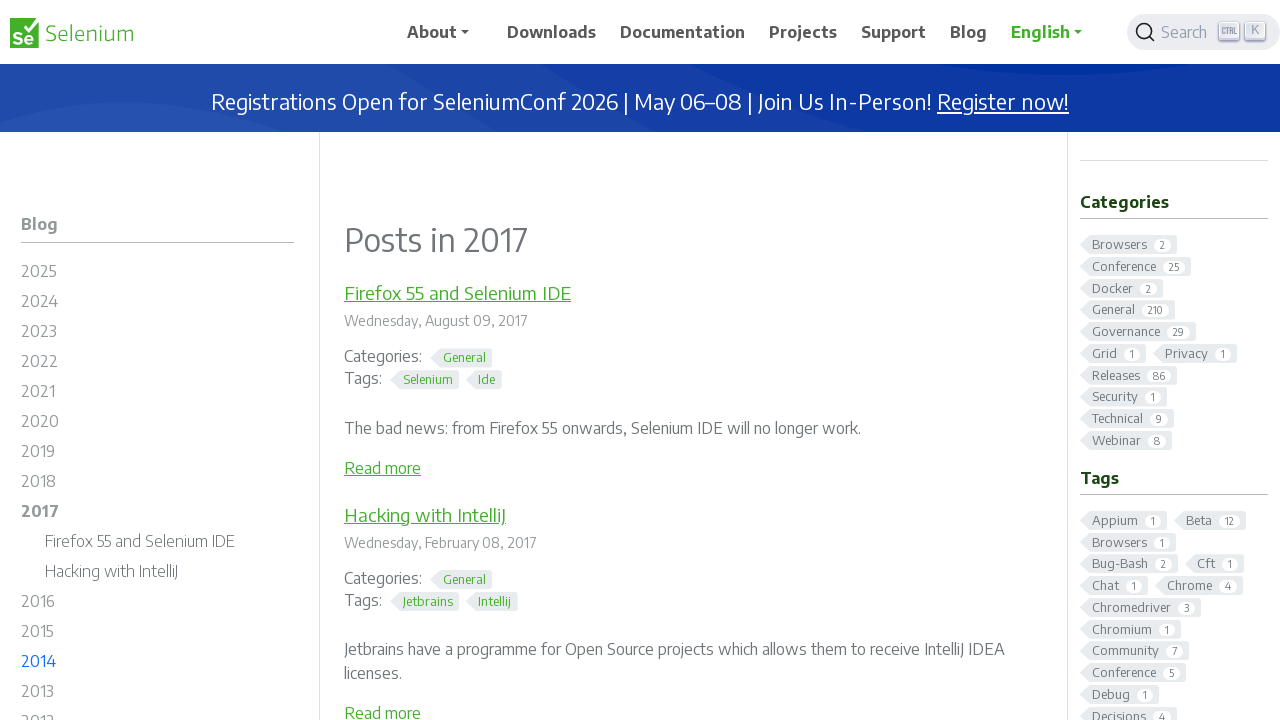

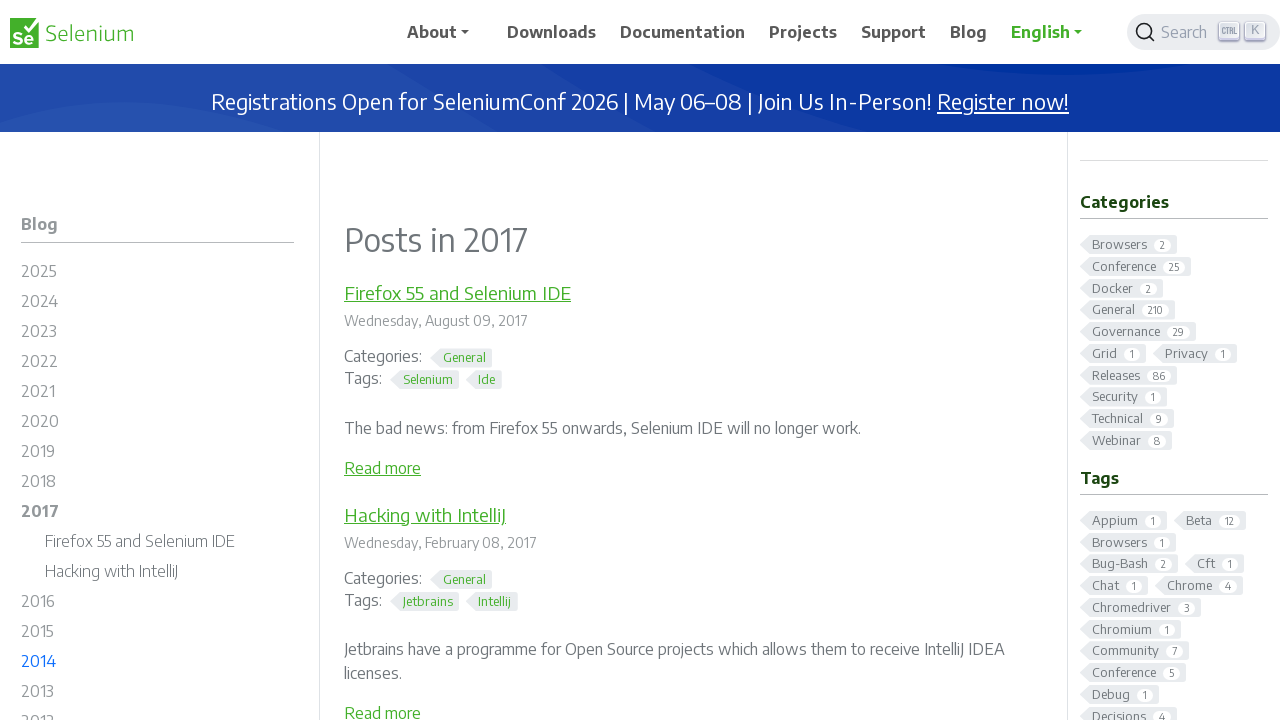